Navigates to the Form Authentication page and verifies the h2 heading text is "Login Page"

Starting URL: https://the-internet.herokuapp.com/

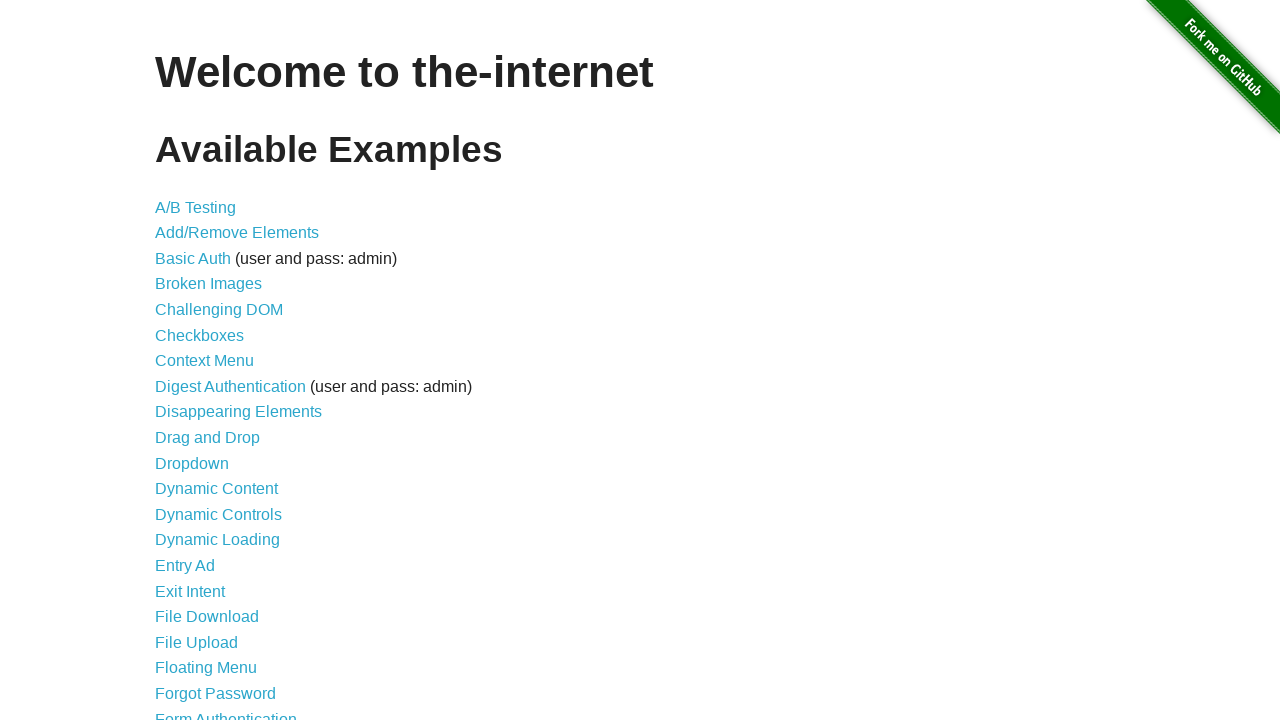

Clicked on Form Authentication link at (226, 712) on xpath=//*[@id="content"]/ul/li[21]/a
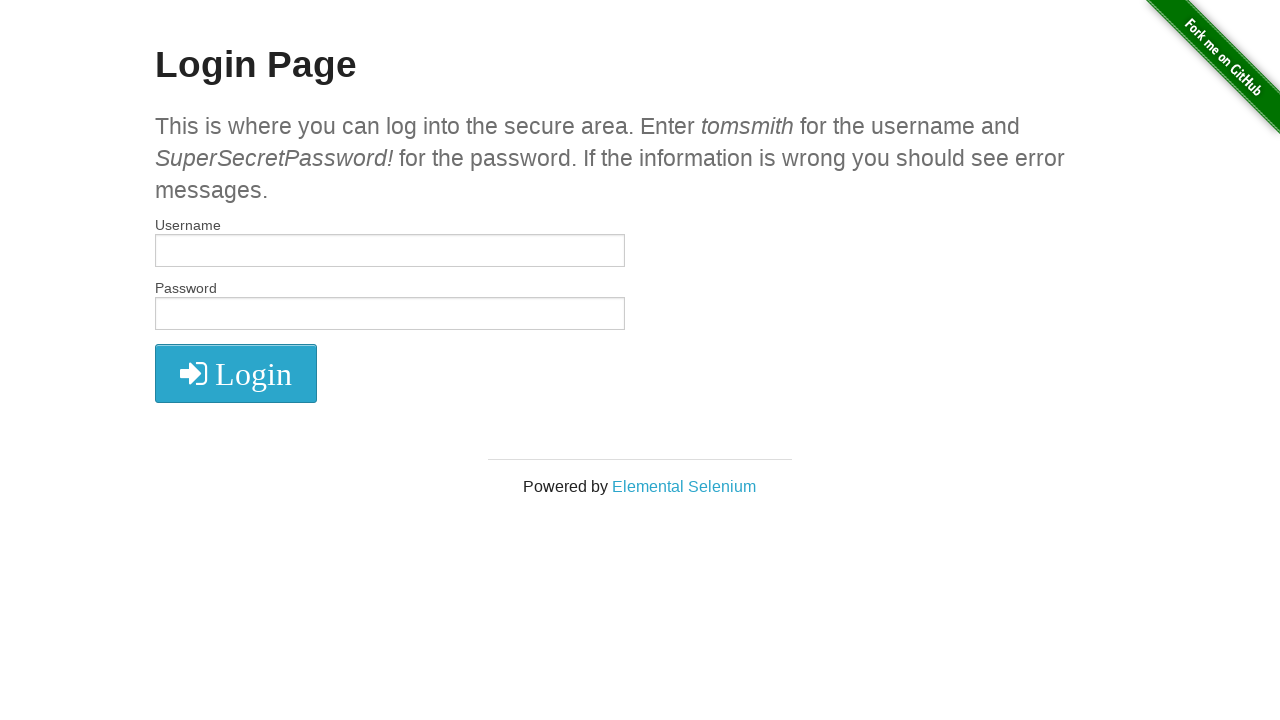

Waited for h2 heading to load
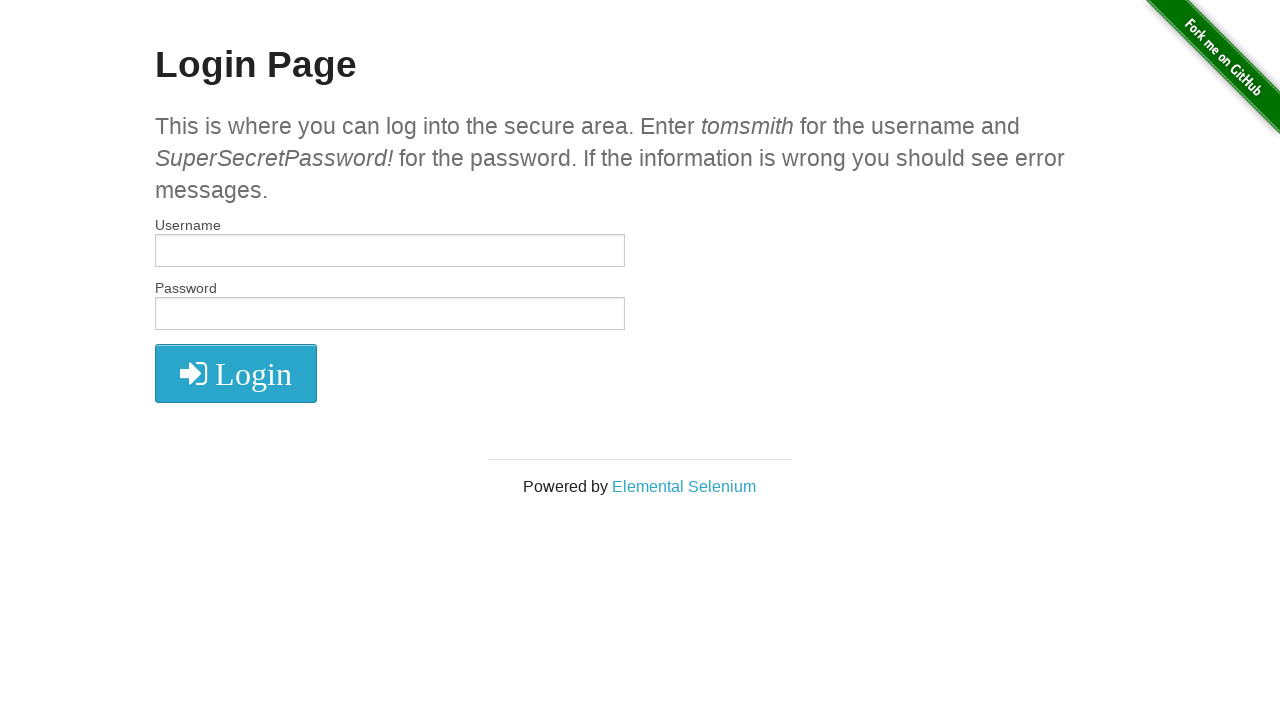

Verified h2 heading text is 'Login Page'
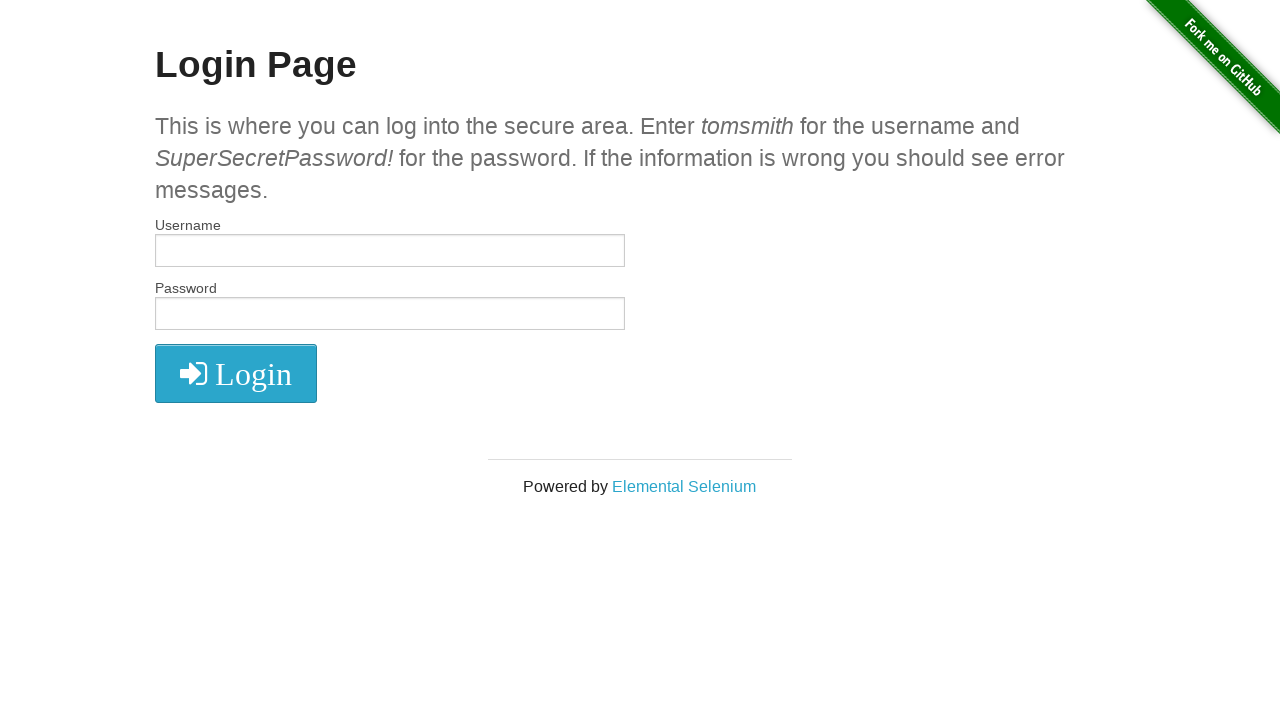

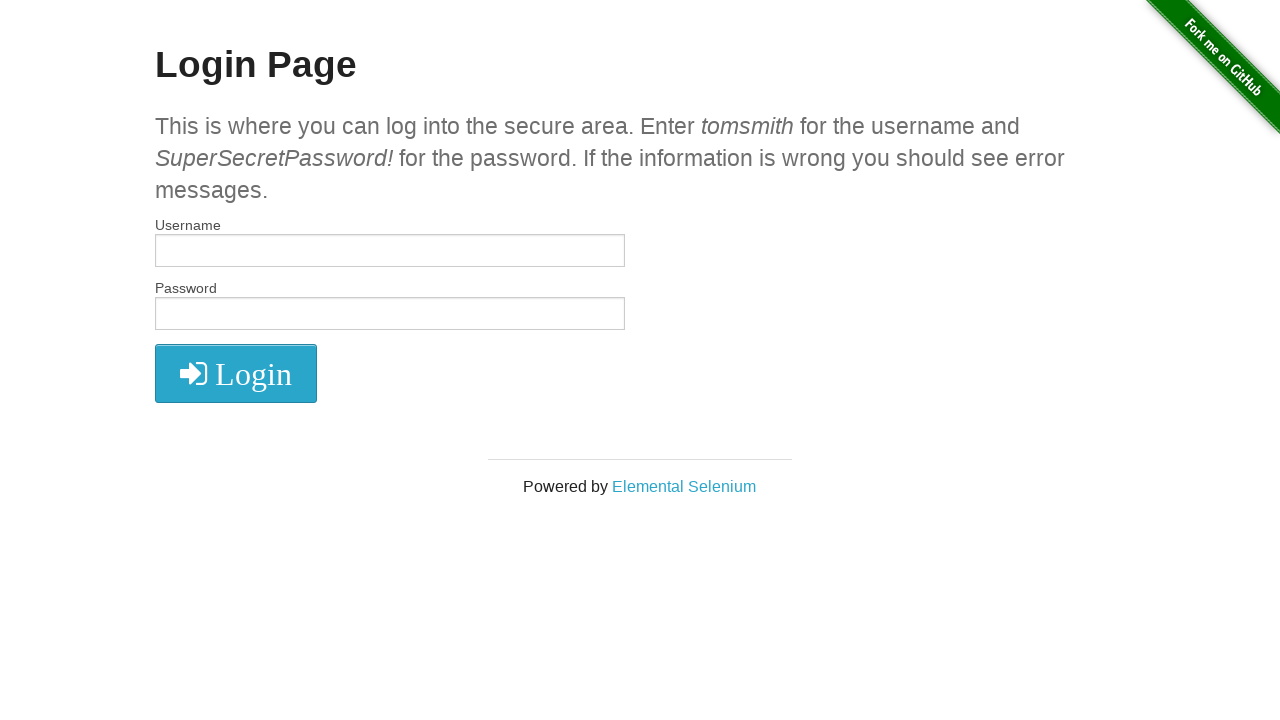